Navigates to RedBus travel booking website and verifies the page loads successfully

Starting URL: https://www.redbus.in/

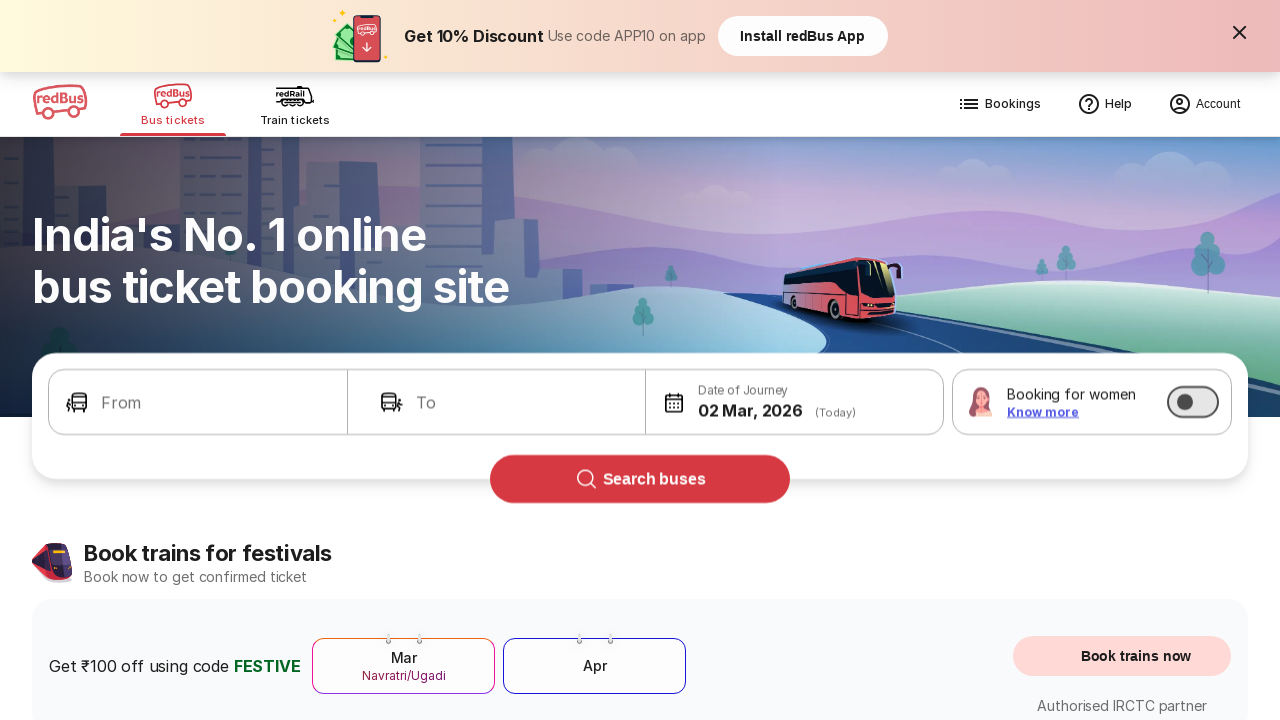

Navigated to RedBus travel booking website
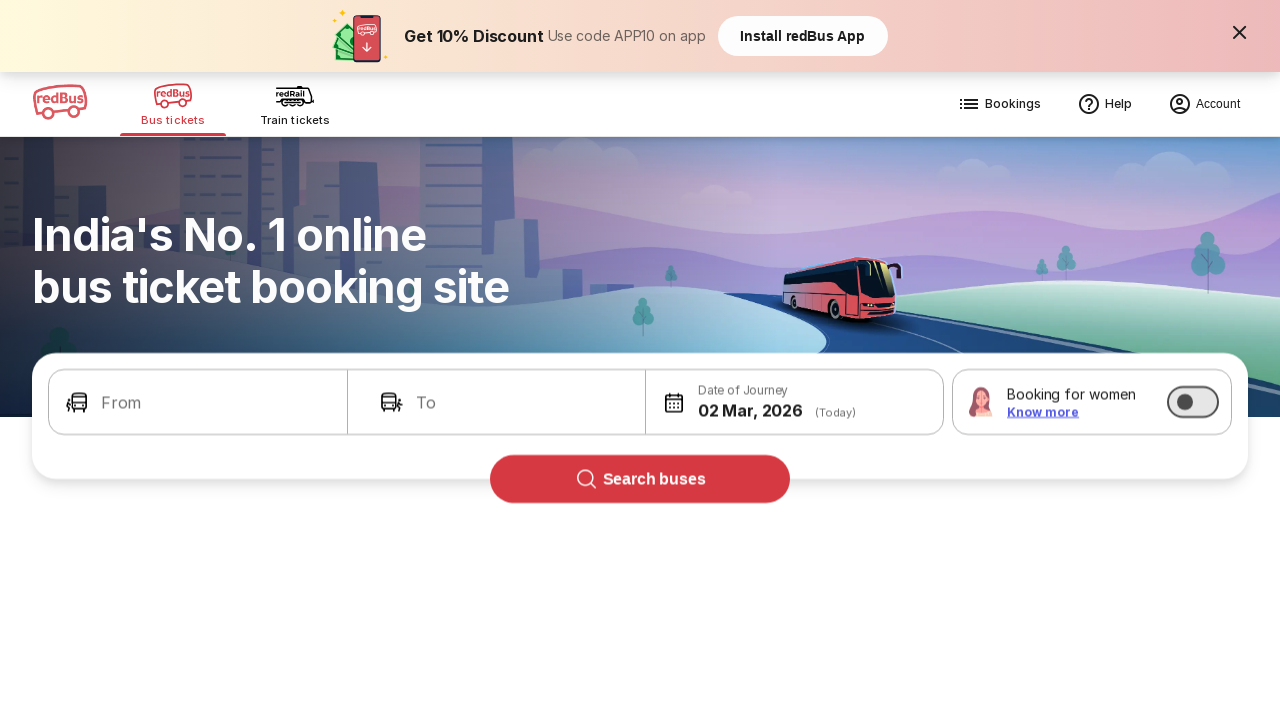

Page DOM content loaded successfully
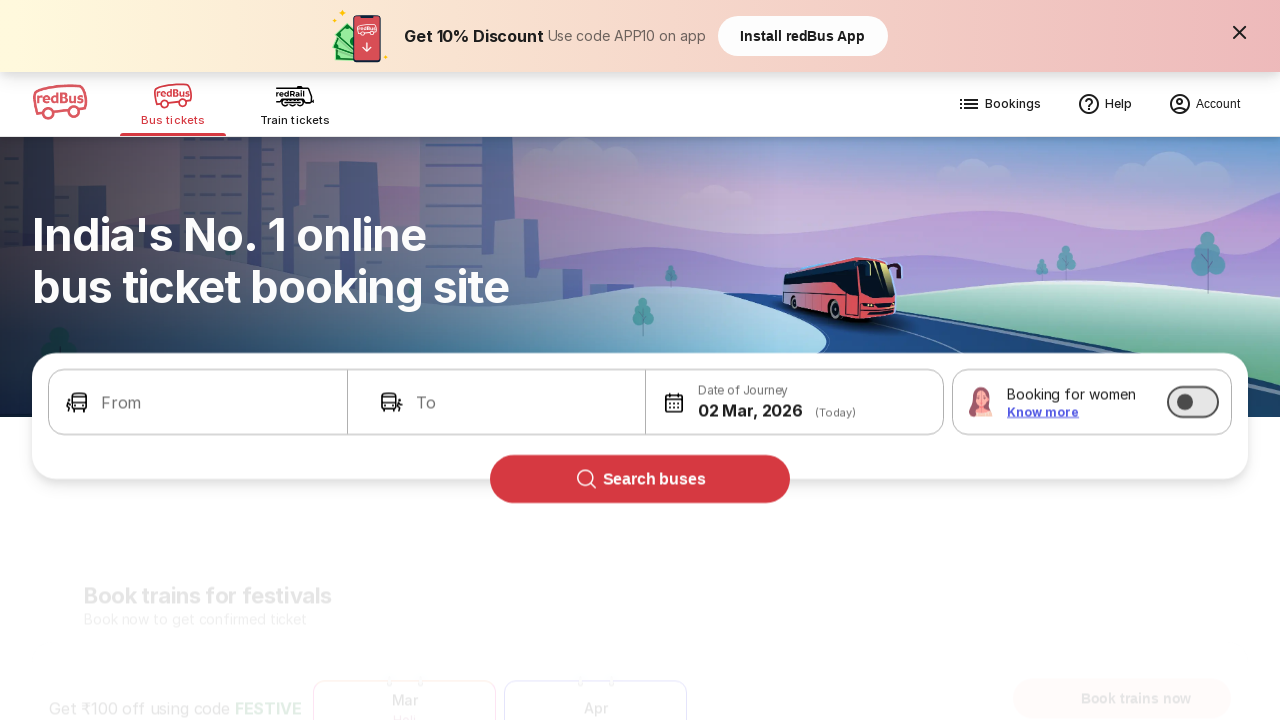

Body element found - page loaded successfully
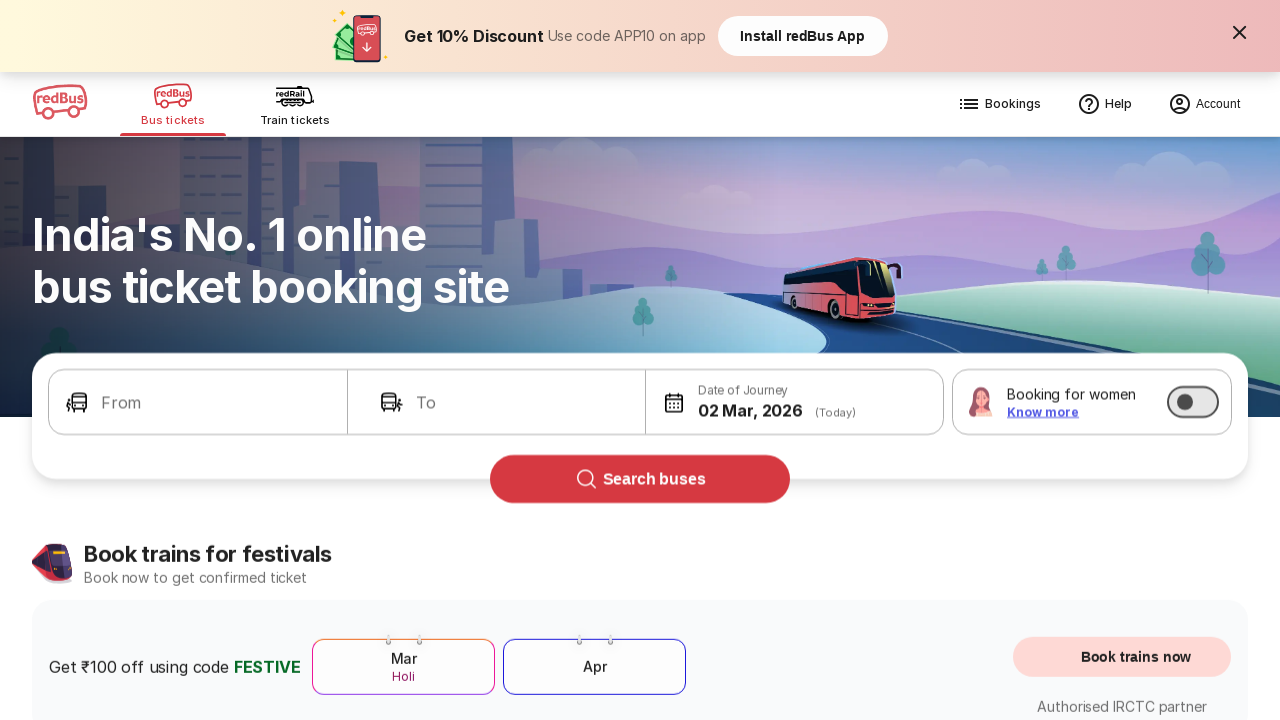

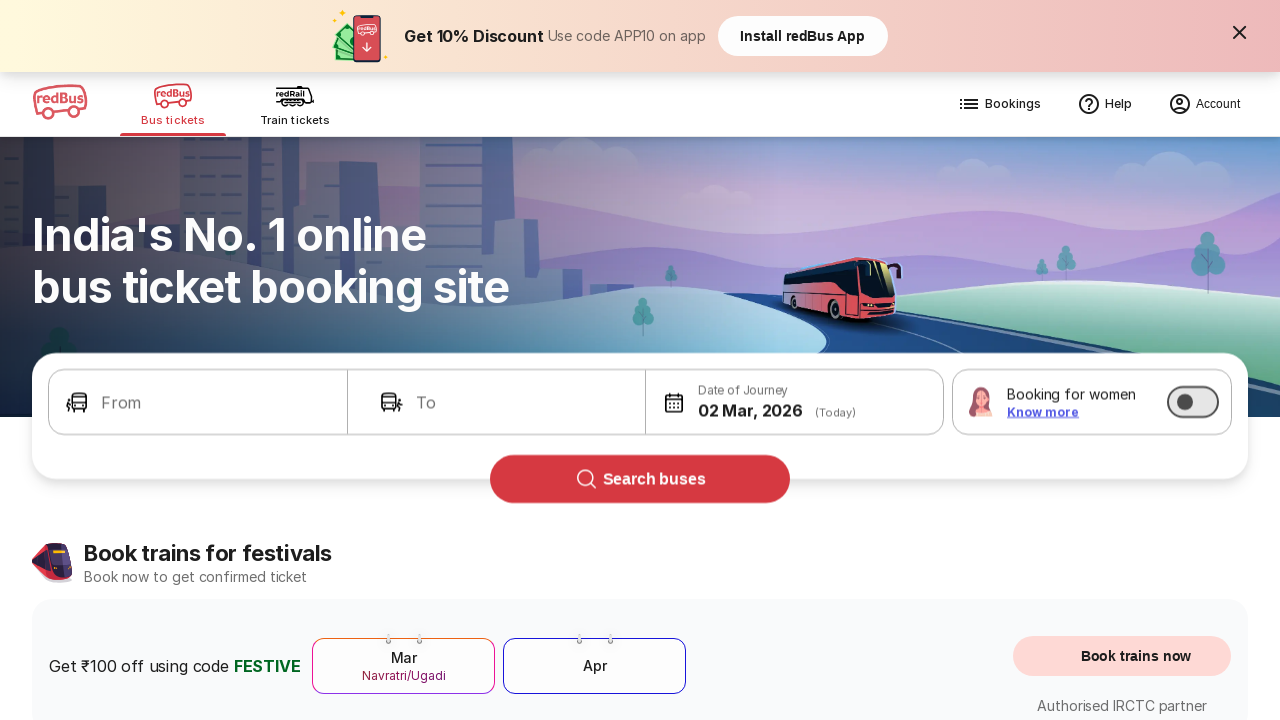